Changes product sorting to price ascending and verifies the order

Starting URL: http://demostore.supersqa.com/

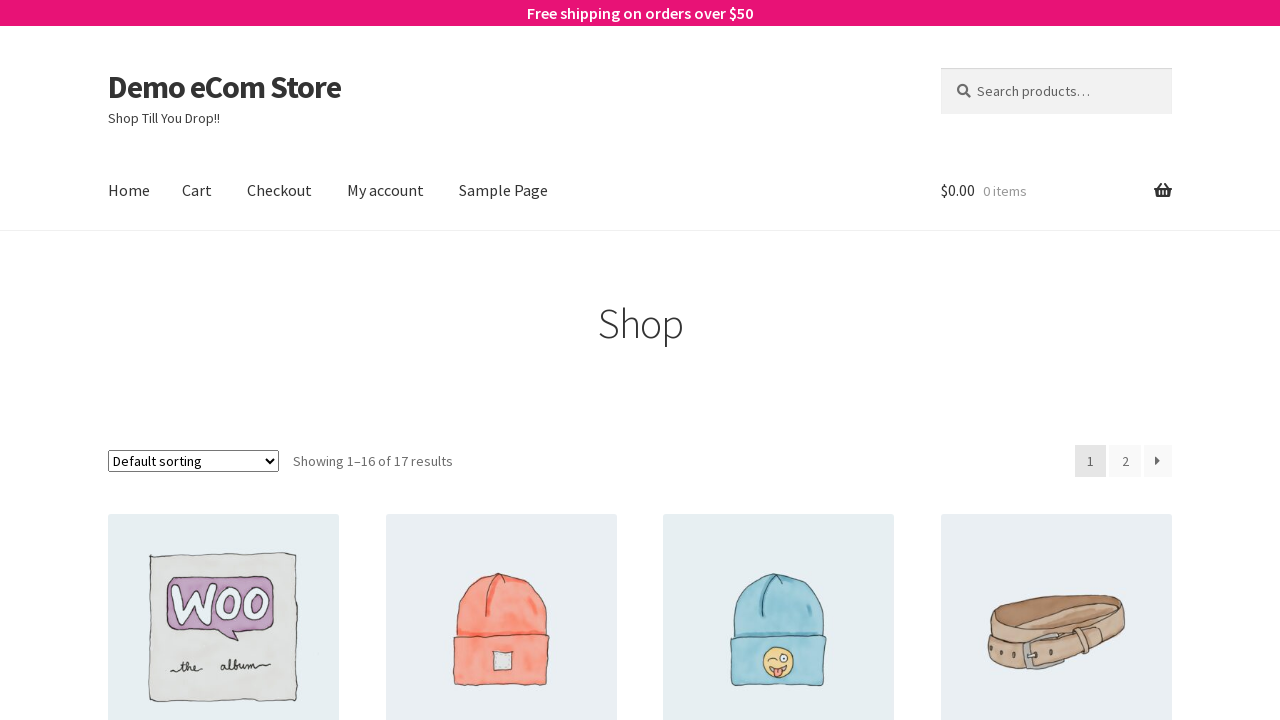

Changed product sorting to price: low to high on select[name='orderby']
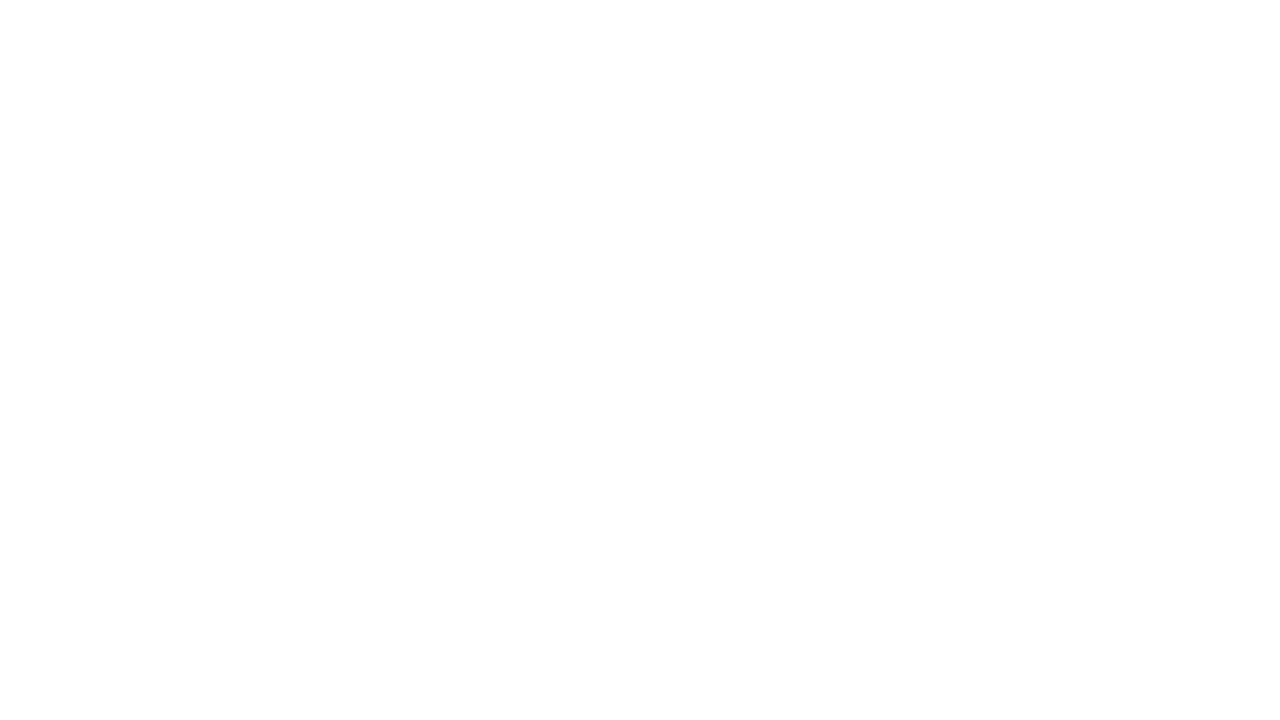

Waited for page to reload after sorting change
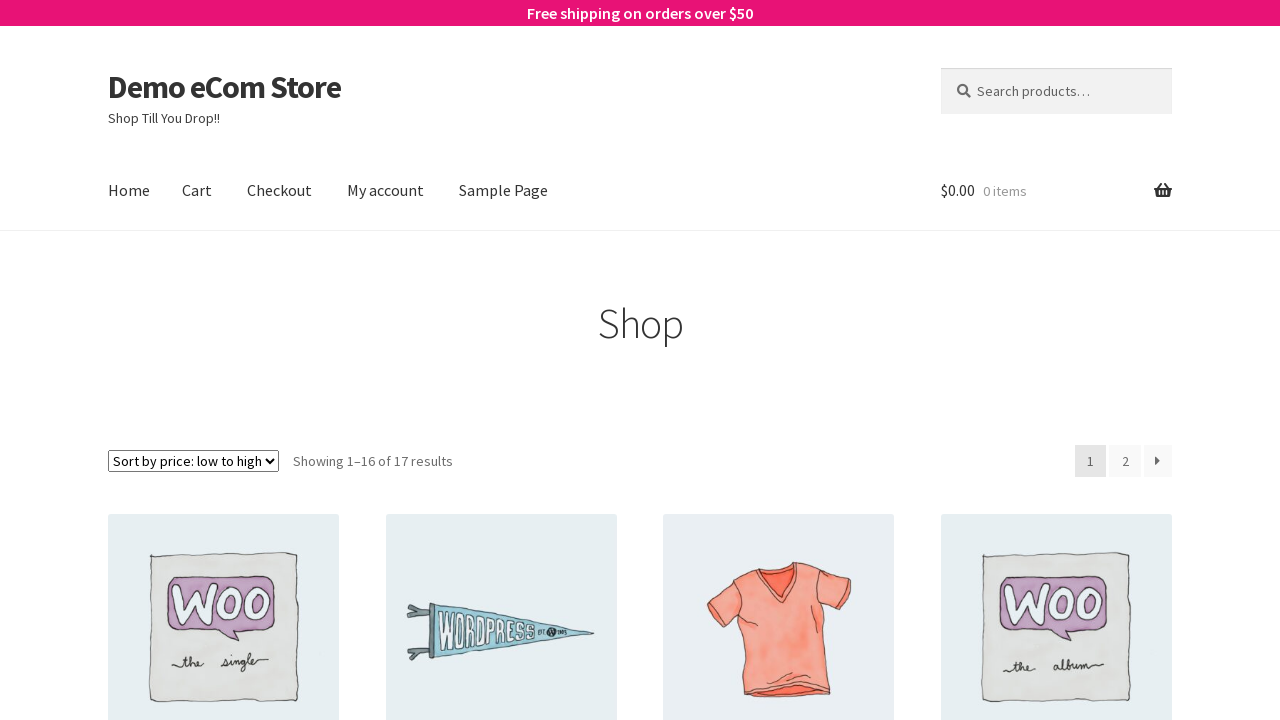

Retrieved all product price elements
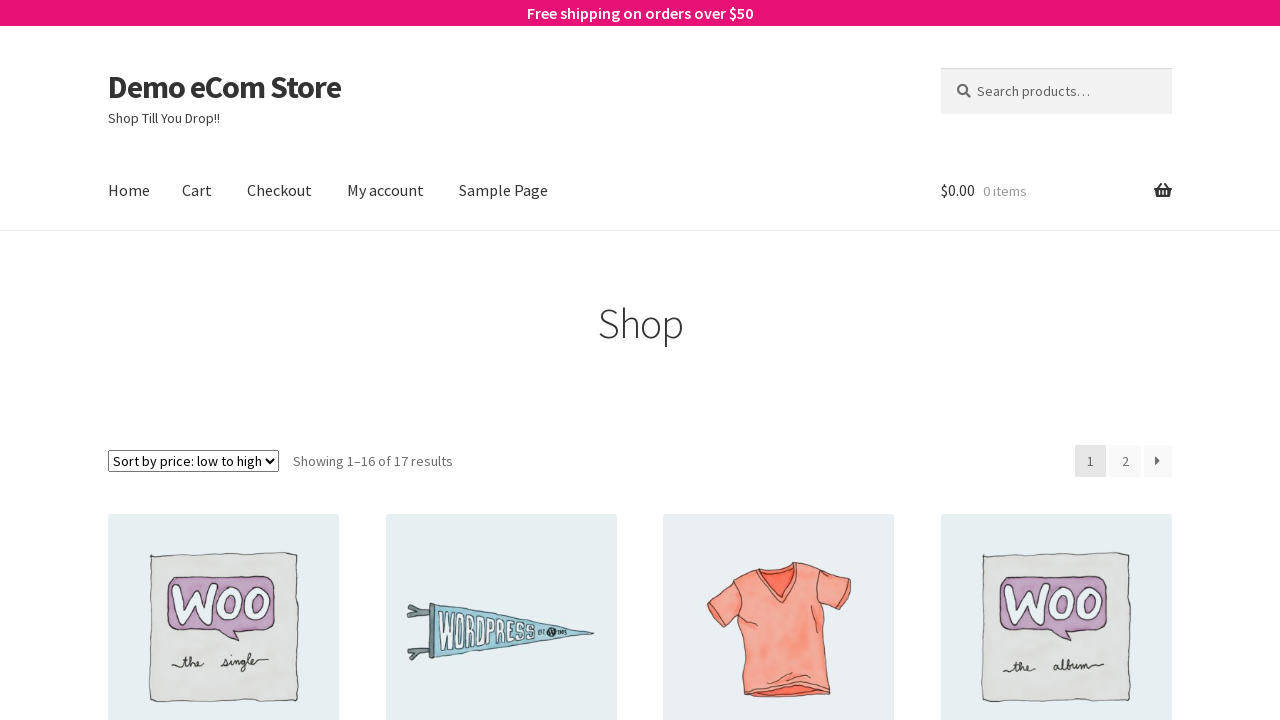

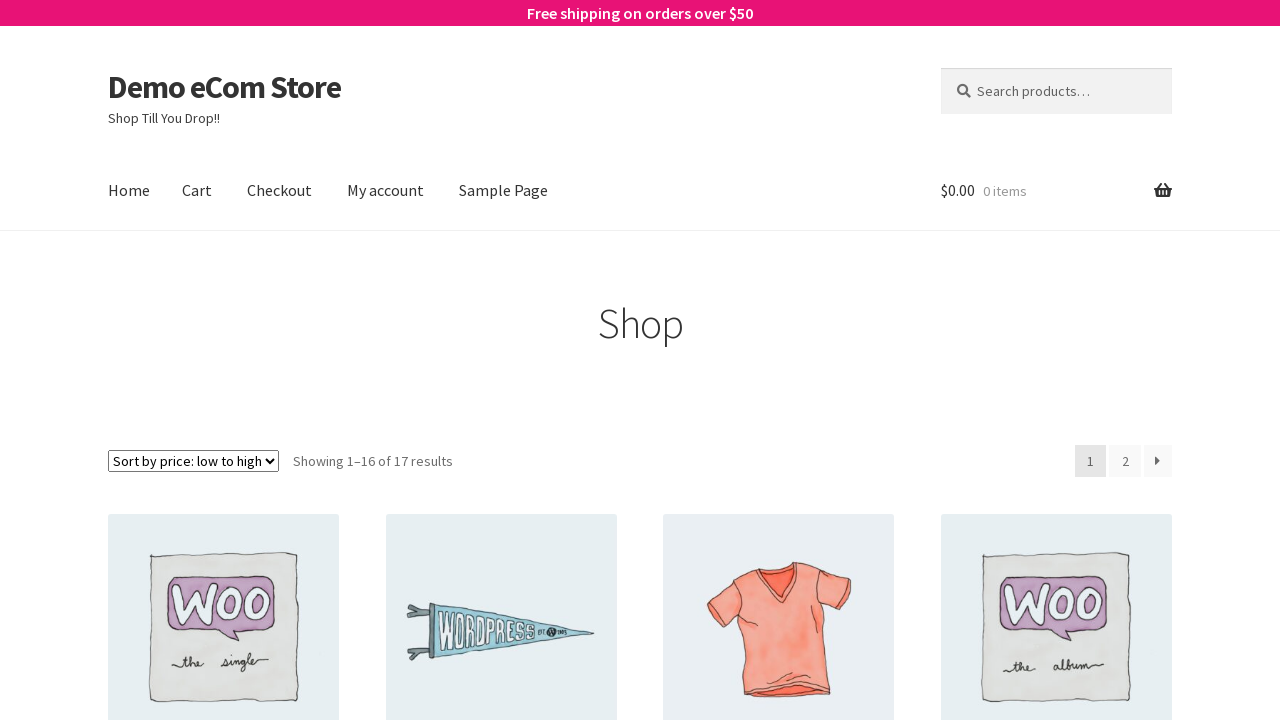